Navigates to the CENACE energy pricing reports page and selects options from multiple dropdowns to configure a report download for "Precios de Servicios Conexos MTR" with daily periodicity for the BCA system, then initiates the download.

Starting URL: https://www.cenace.gob.mx/Paginas/SIM/Reportes/PreEnerServConMTR.aspx

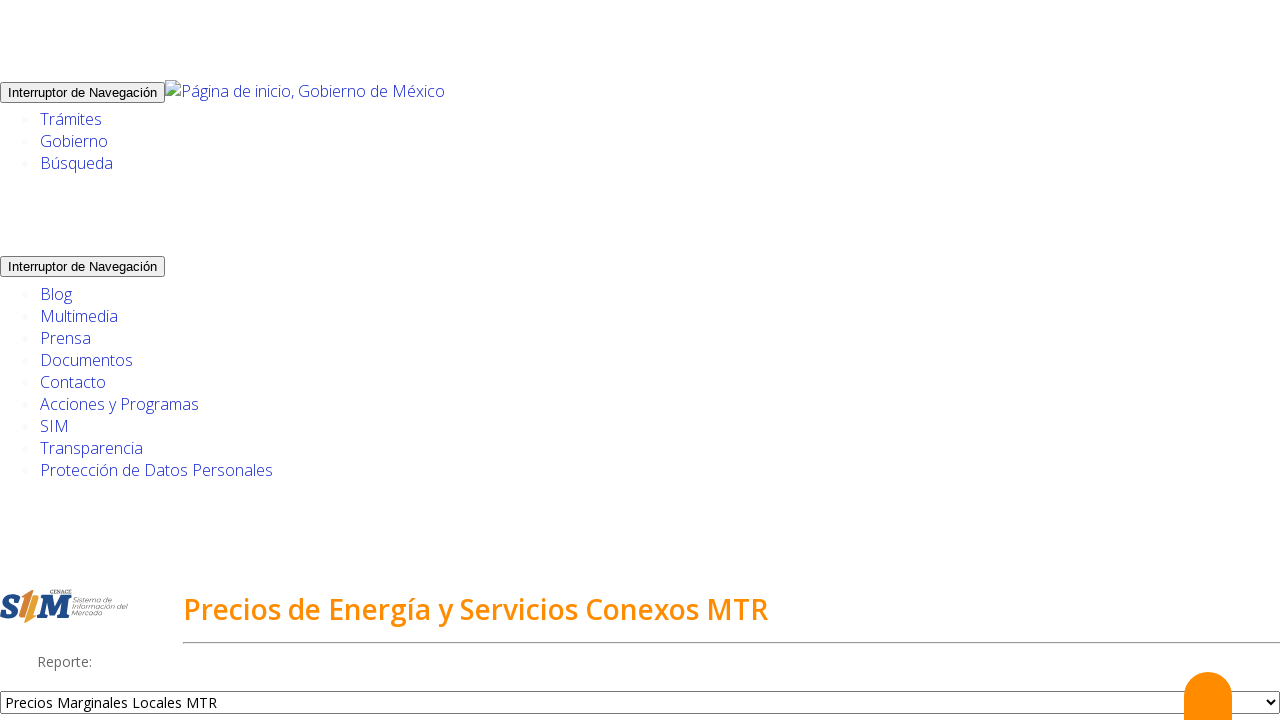

Waited for report type dropdown to load
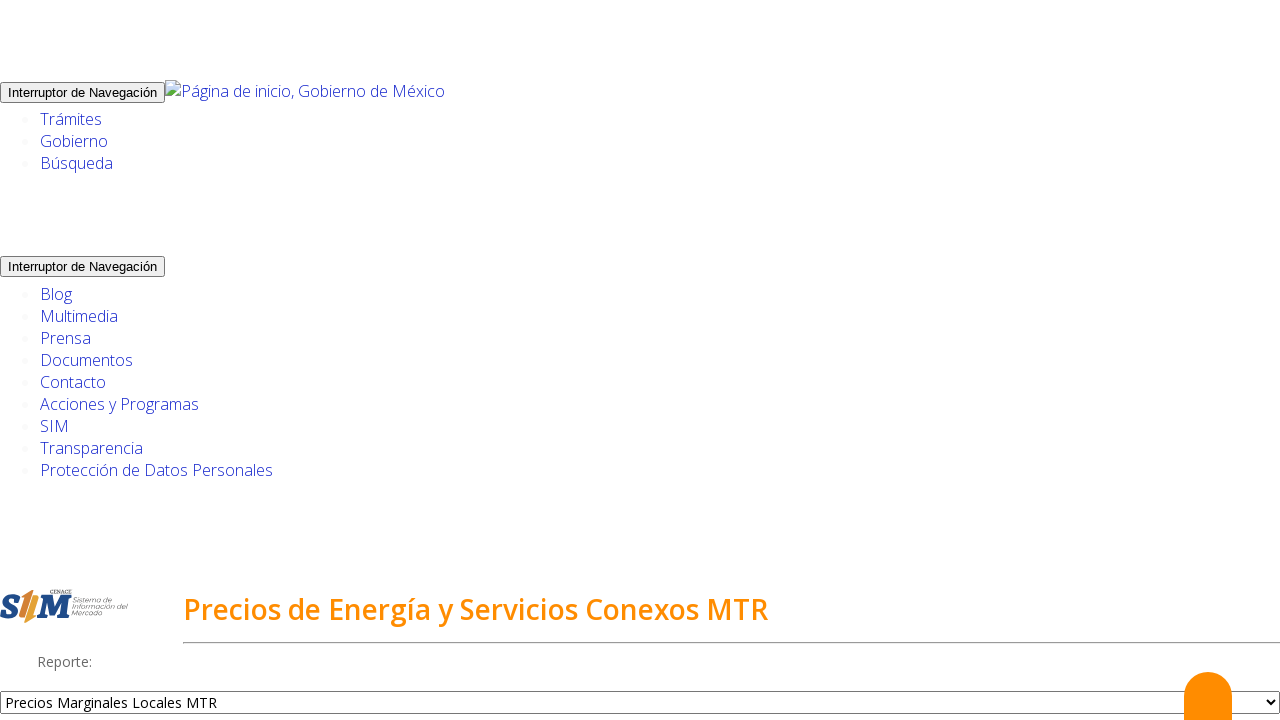

Selected 'Precios de Servicios Conexos MTR' from report type dropdown on #ContentPlaceHolder1_ddlReporte
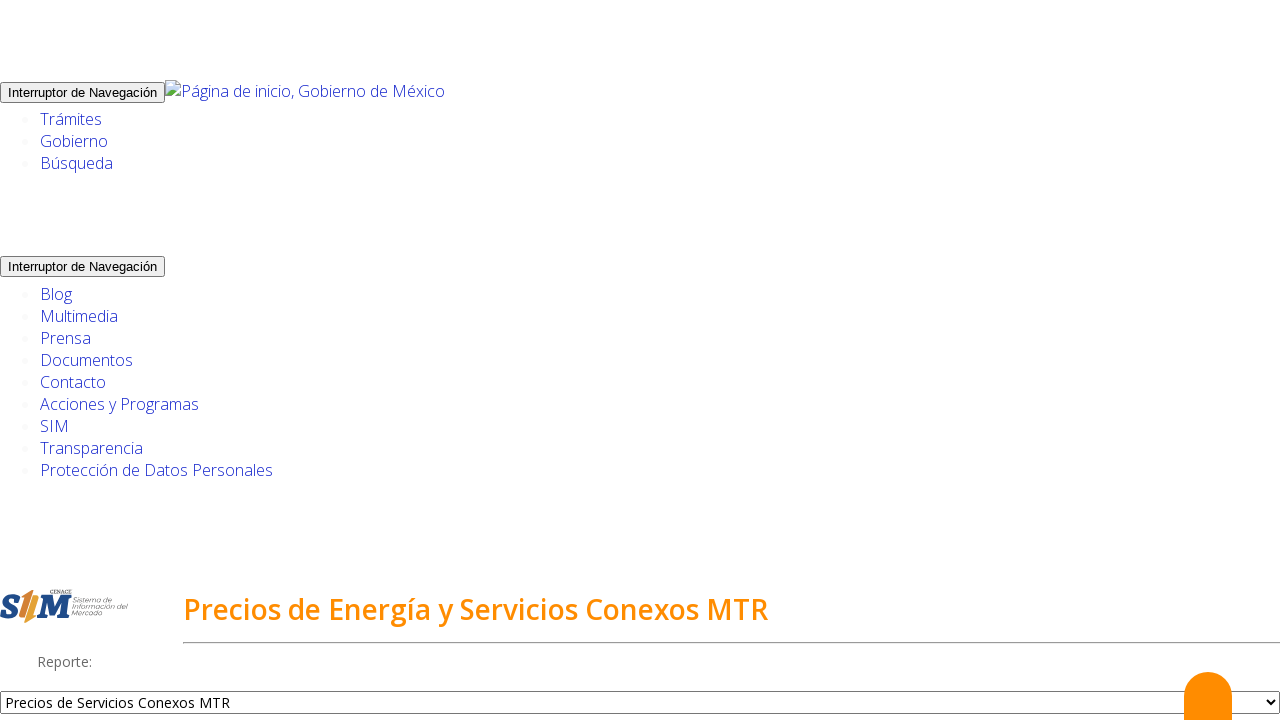

Waited 1 second for dropdown to update
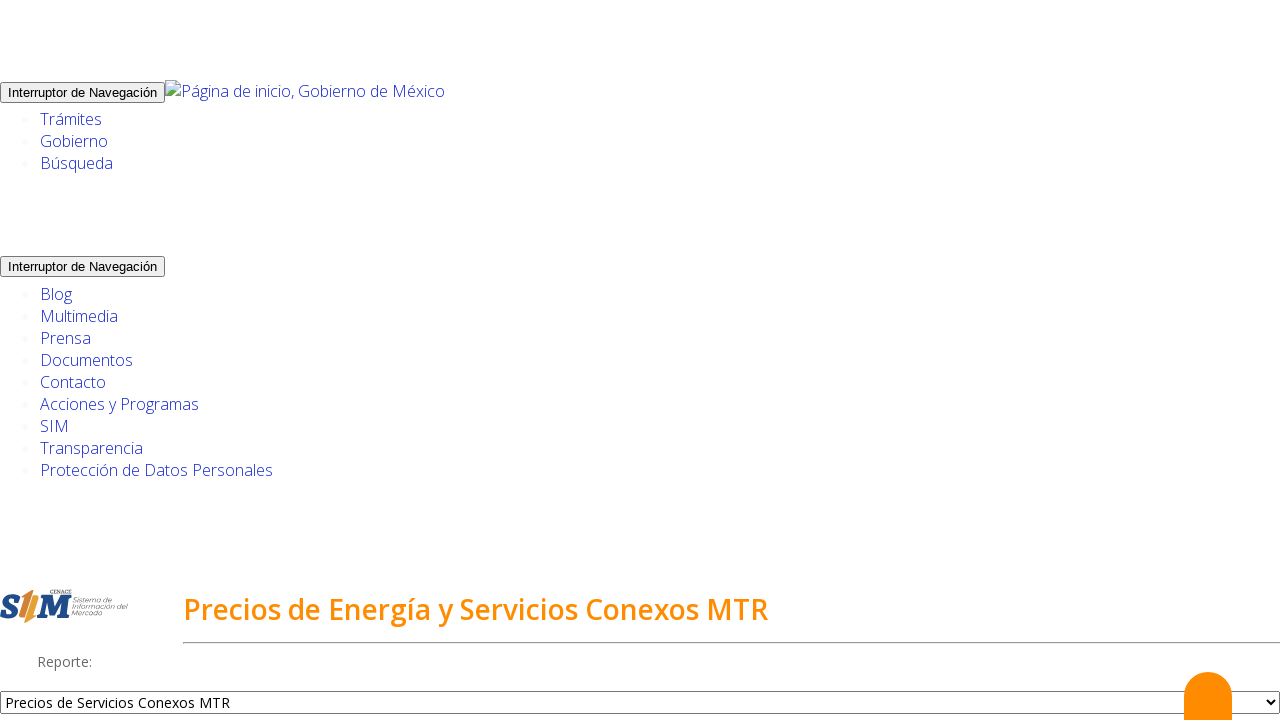

Selected 'Diaria' (Daily) from periodicity dropdown on #ContentPlaceHolder1_ddlPeriodicidad
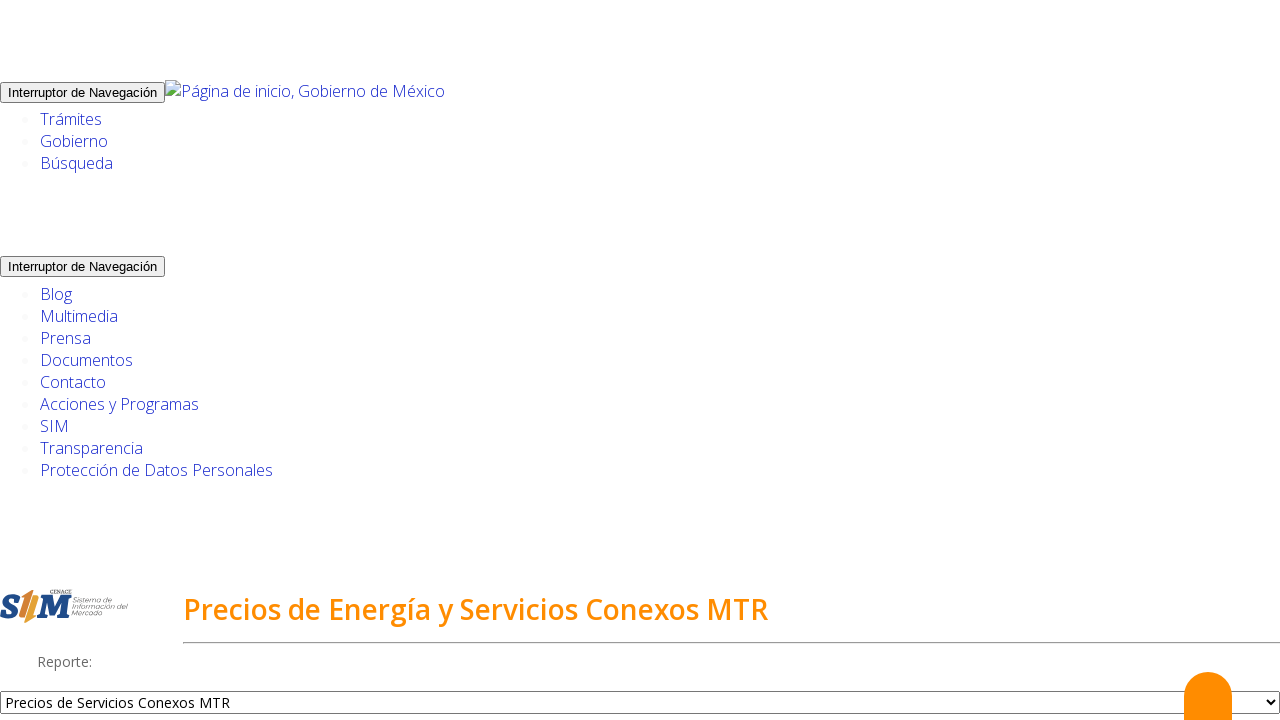

Waited 1 second for periodicity dropdown to update
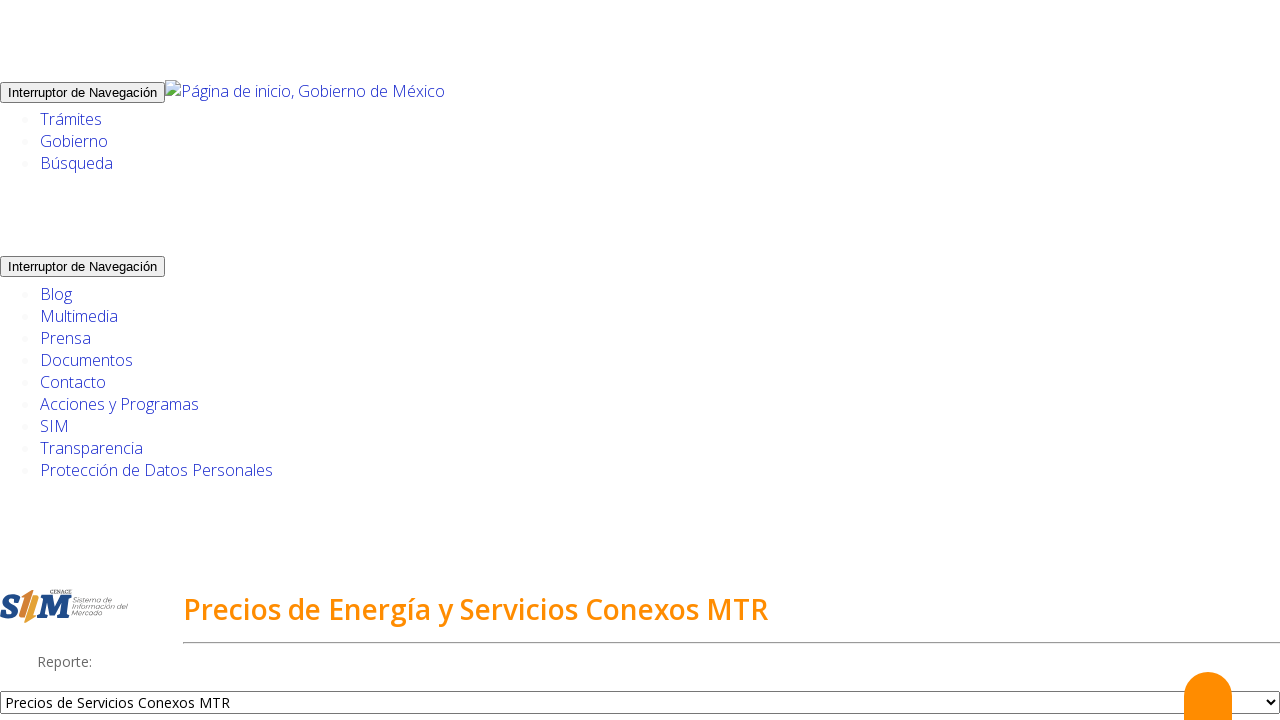

Selected 'BCA' system from system dropdown on #ContentPlaceHolder1_ddlSistema
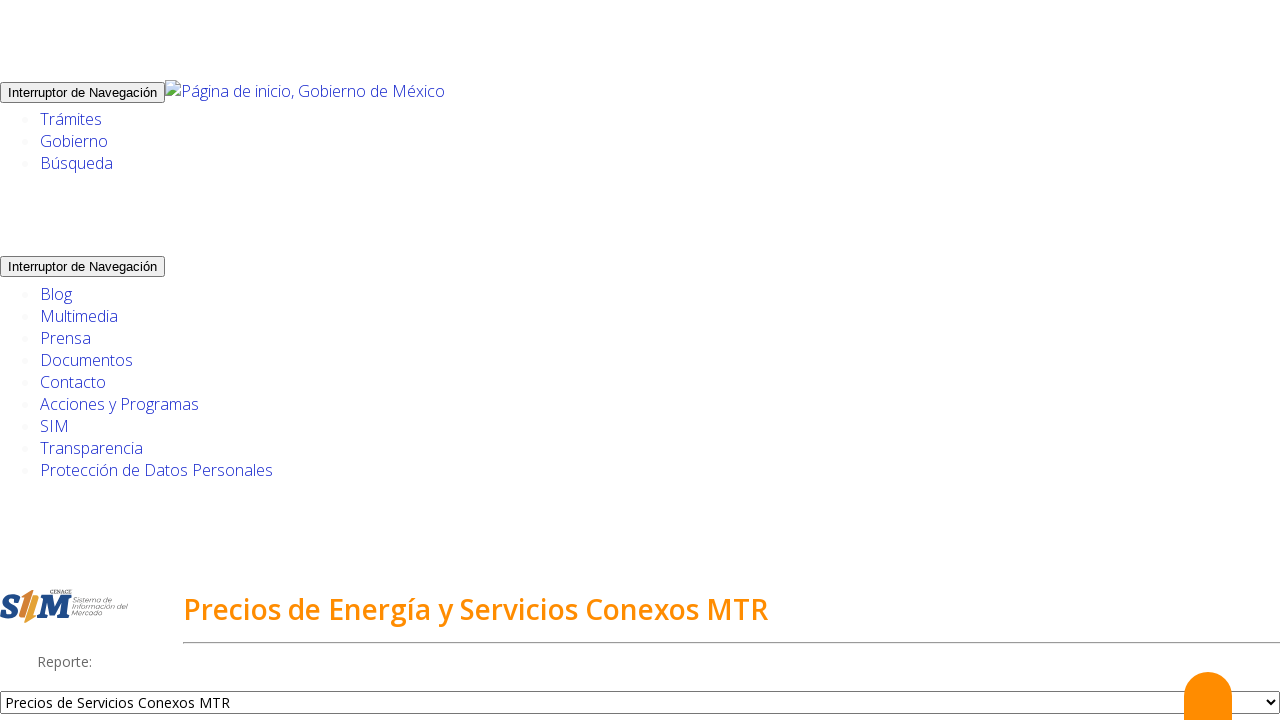

Waited 1 second for system dropdown to update
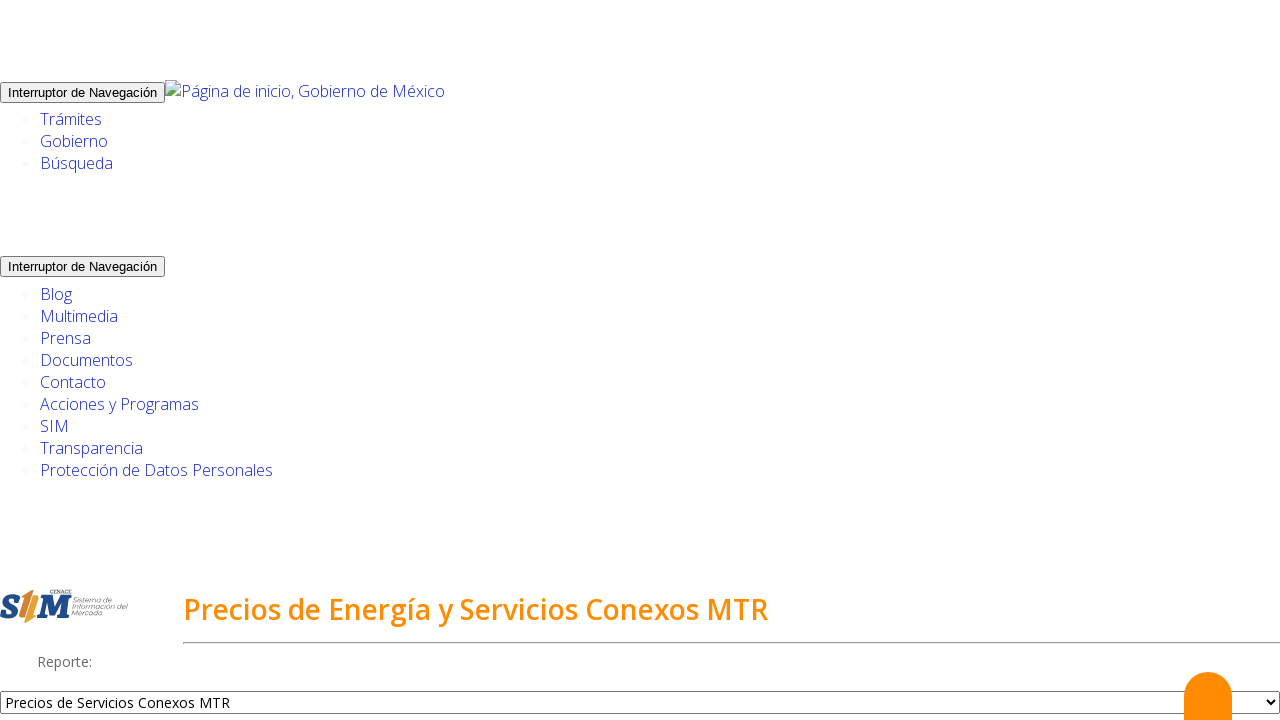

Clicked download ZIP button to initiate report download at (640, 360) on #ContentPlaceHolder1_btnDescargarZIP
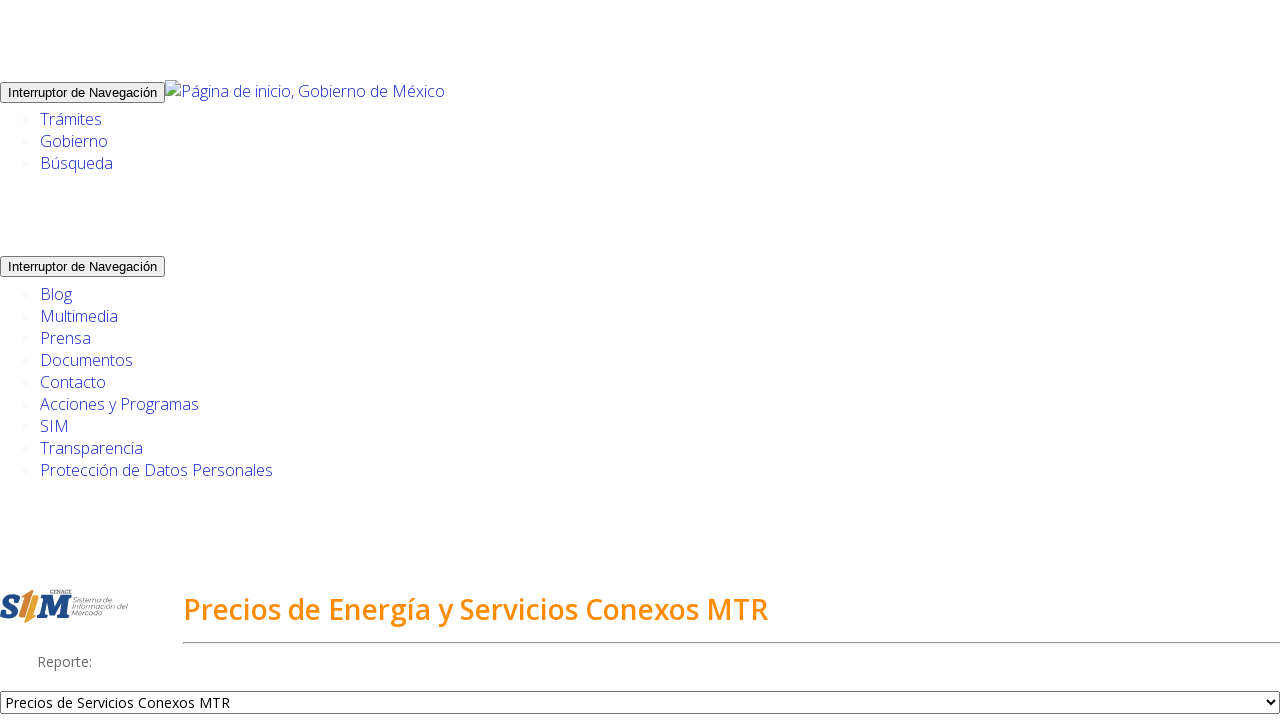

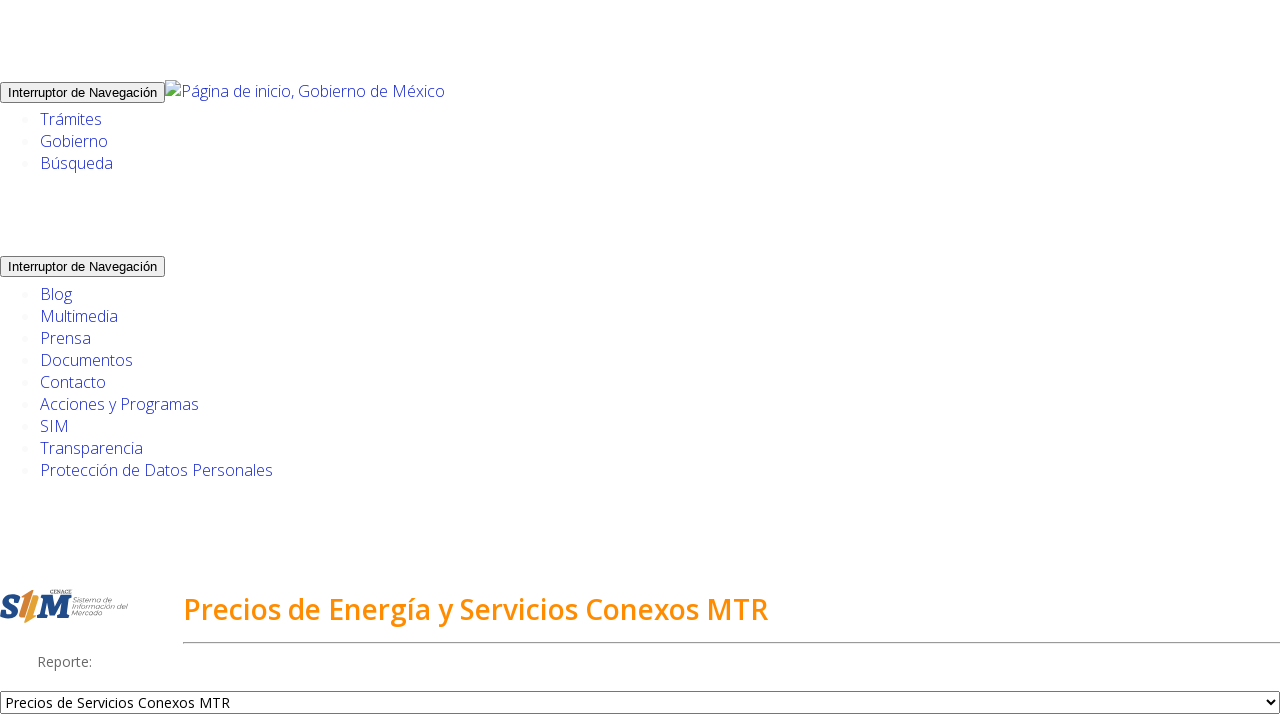